Tests the uppercase conversion mode by entering text and verifying it converts to uppercase

Starting URL: https://www.artlebedev.ru/case/

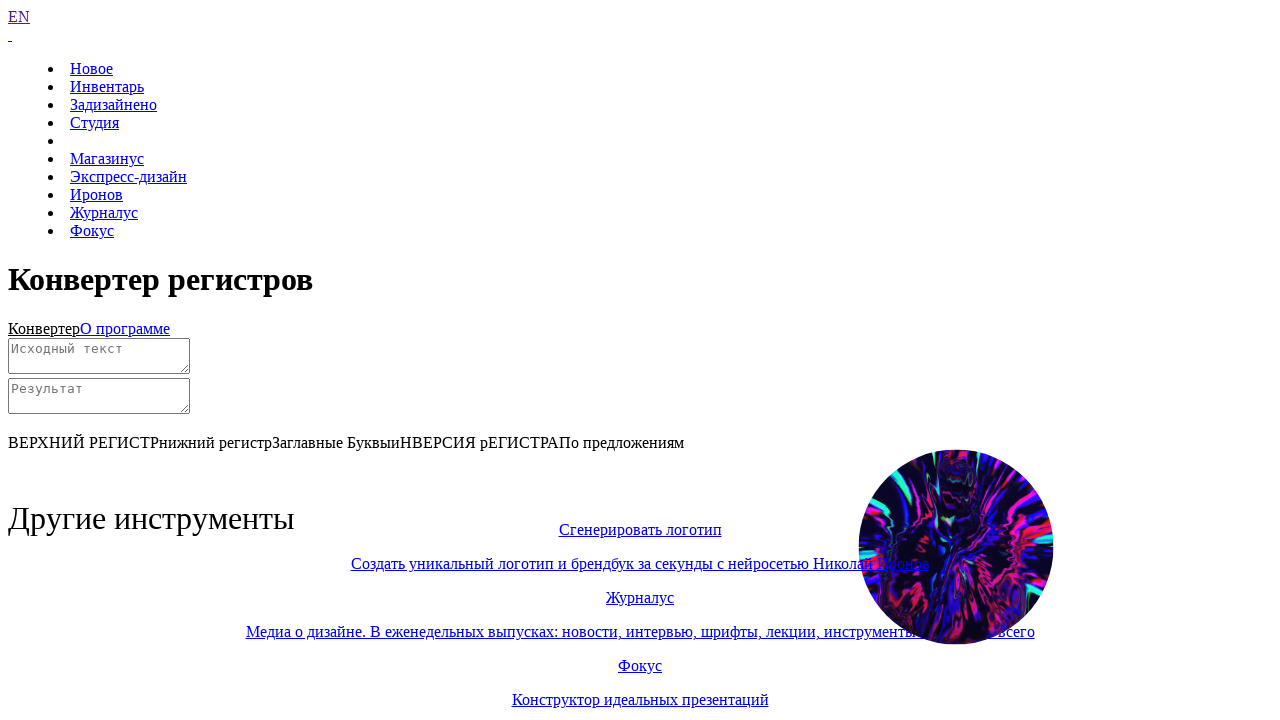

Scrolled down to view the converter
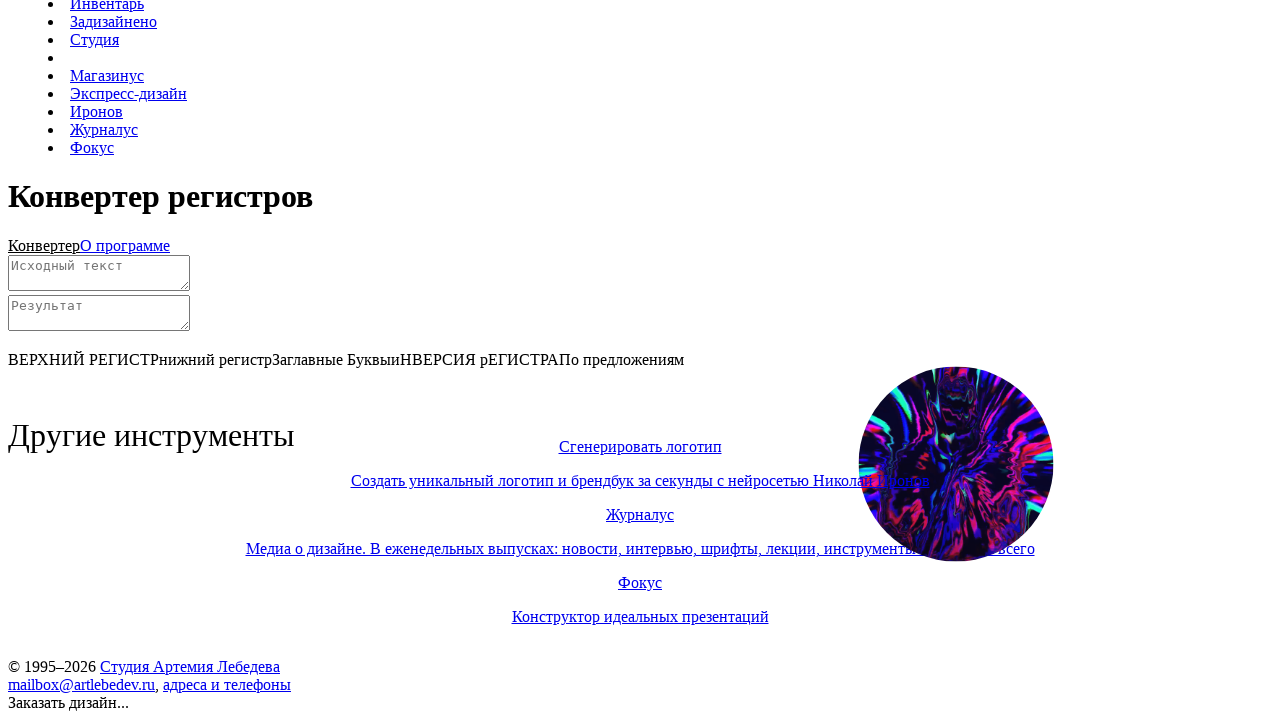

Clicked uppercase mode button (ВЕРХНИЙ РЕГИСТР) at (84, 359) on text=ВЕРХНИЙ РЕГИСТР
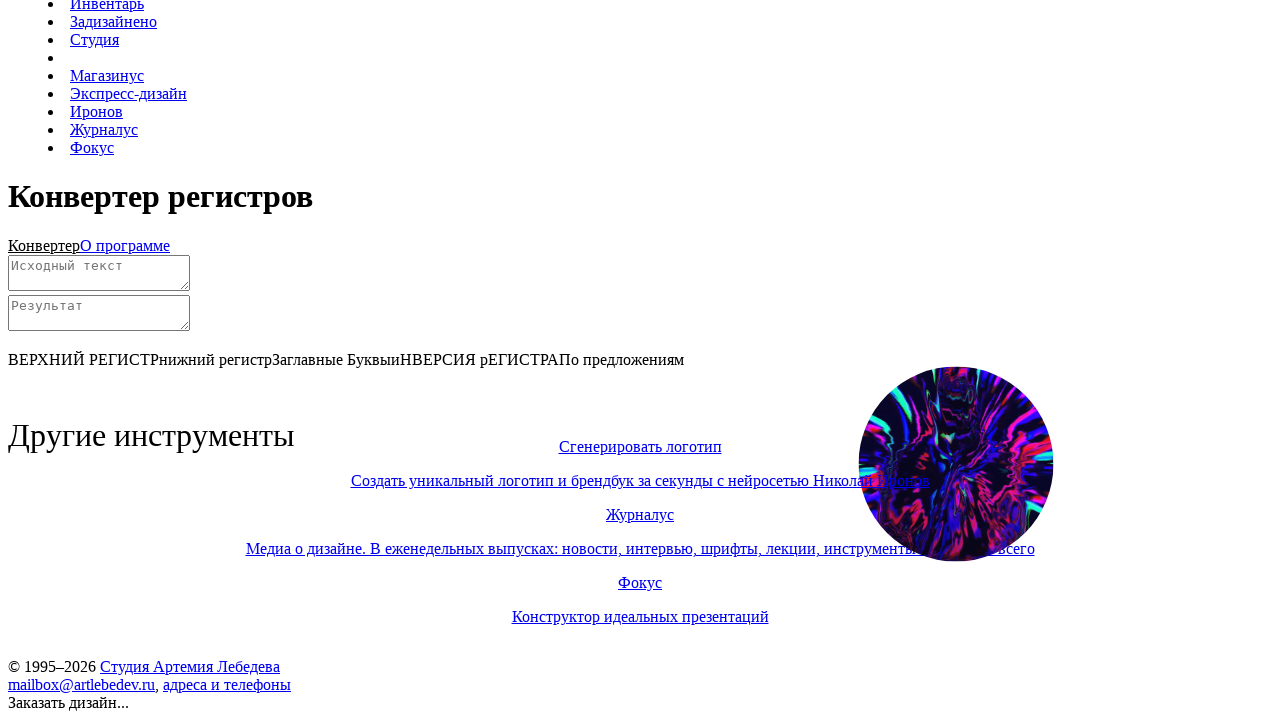

Cleared the source field on #source
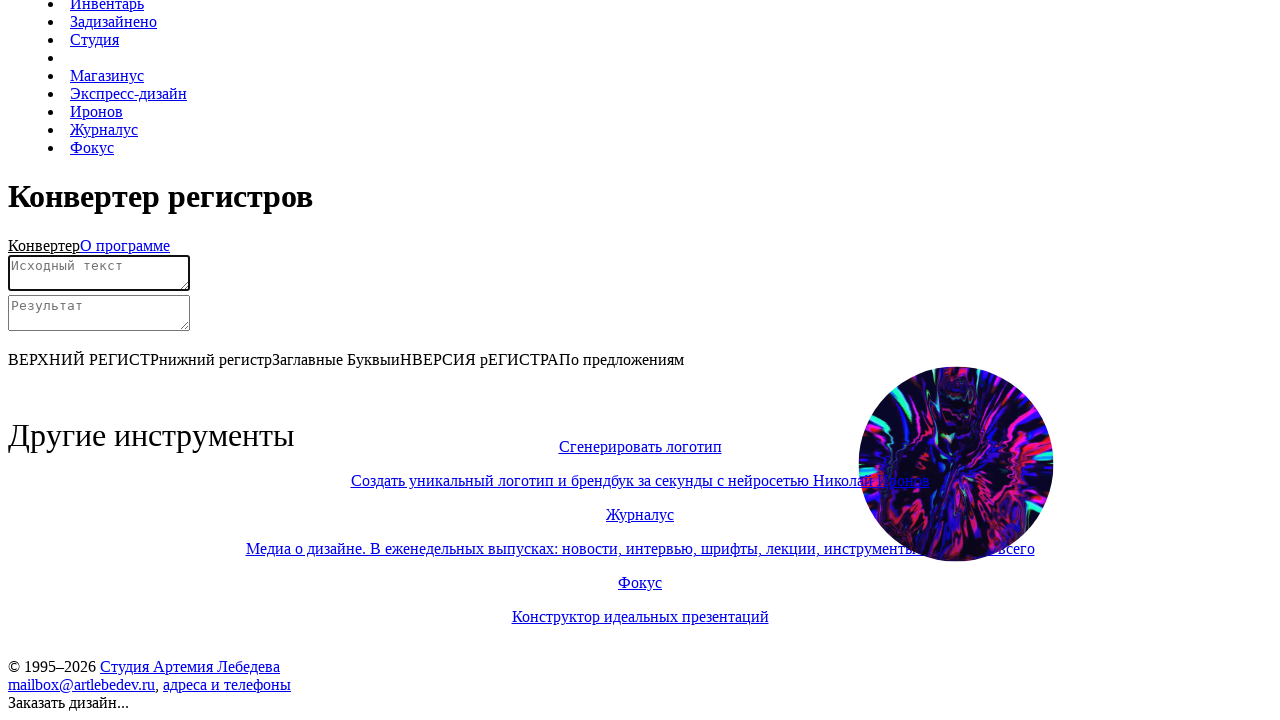

Entered 'hello world' into the source field on #source
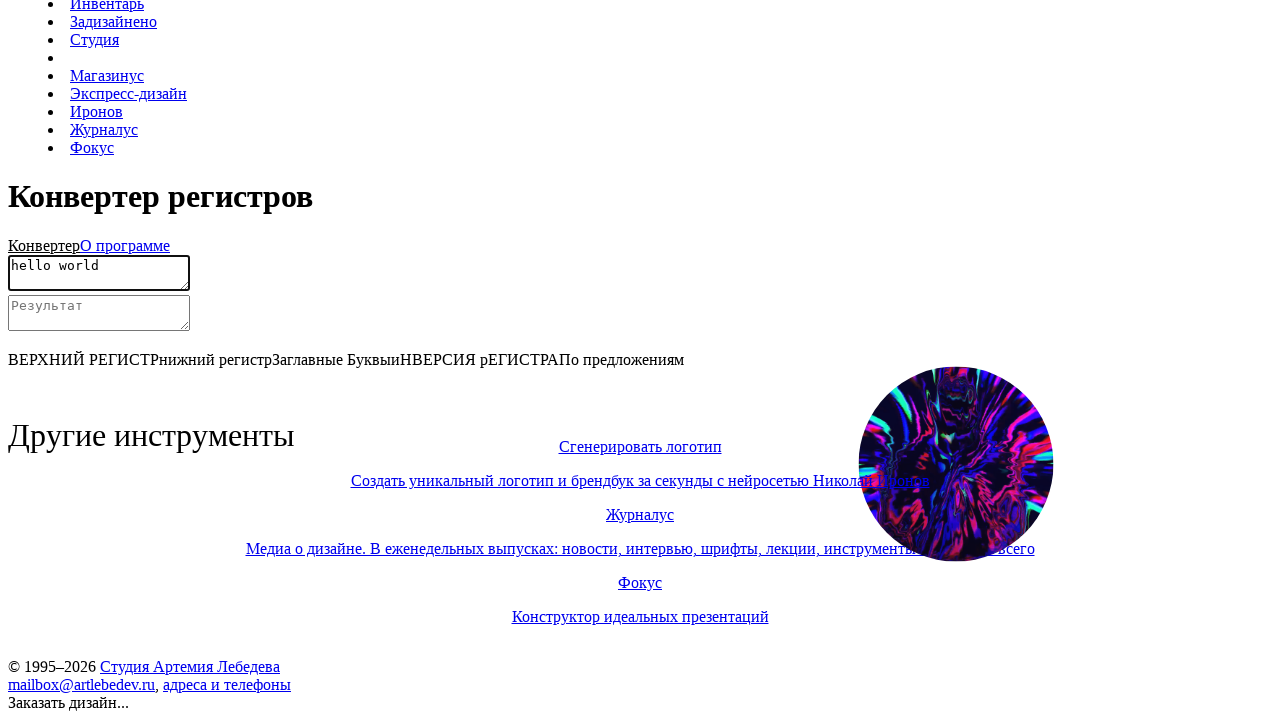

Waited 2 seconds for uppercase conversion to complete
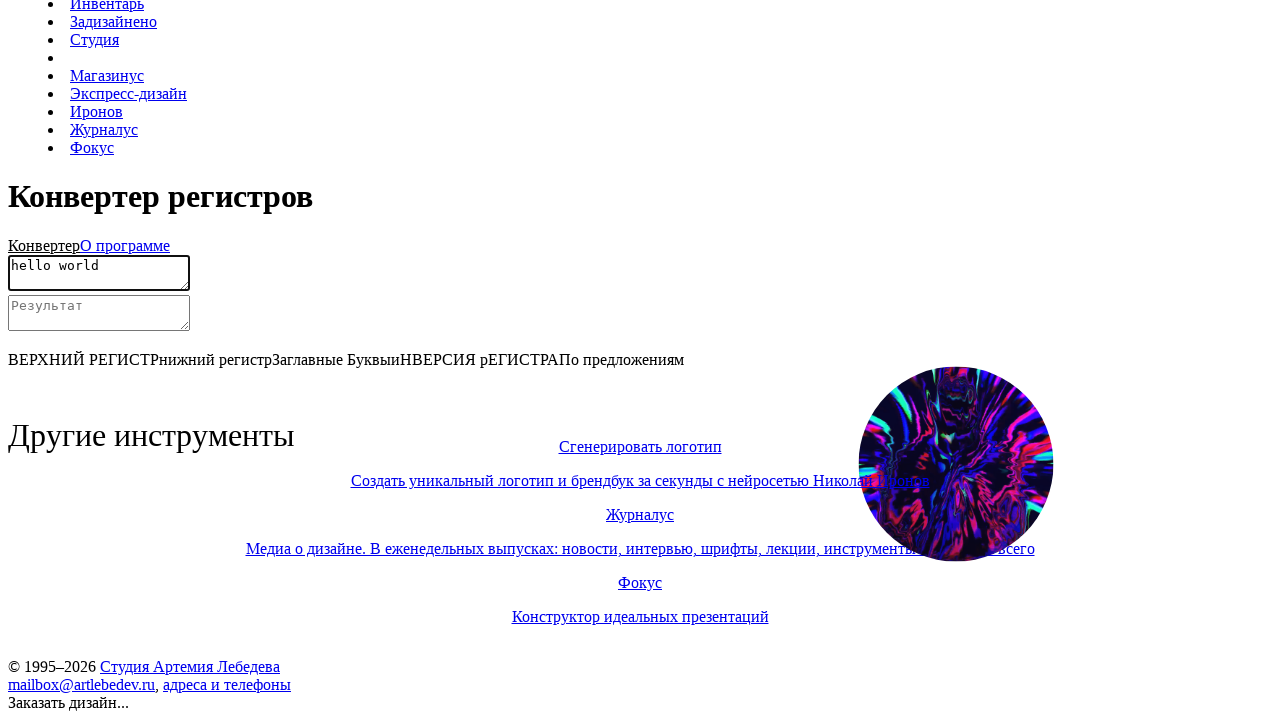

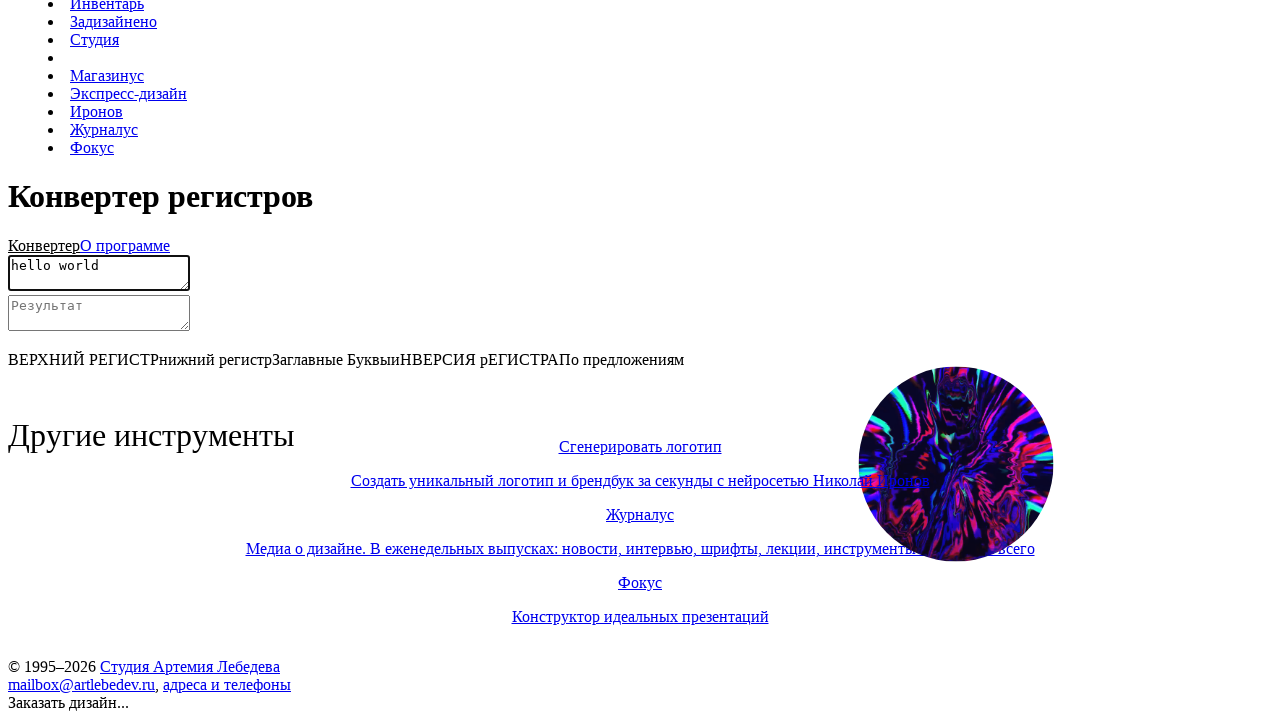